Tests editing a todo item and saving changes by pressing the Enter key

Starting URL: https://todomvc.com/examples/typescript-angular/#/

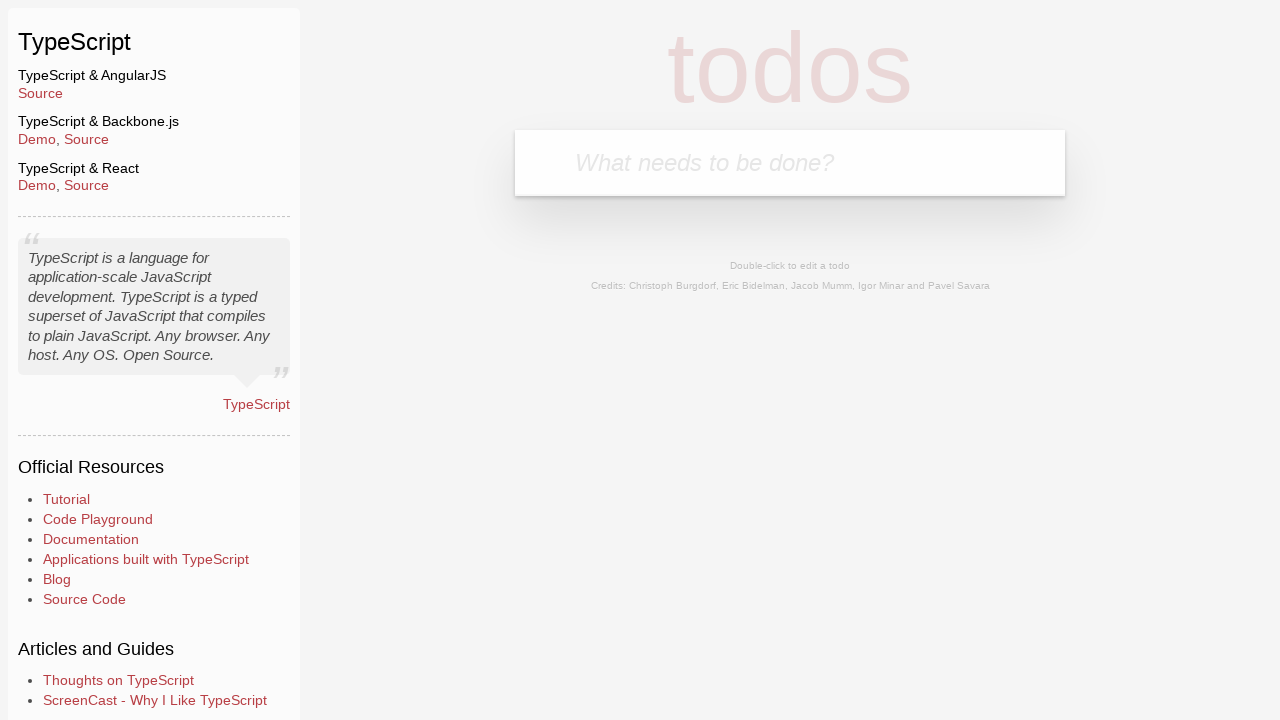

Filled new todo input with 'Lorem' on input.new-todo
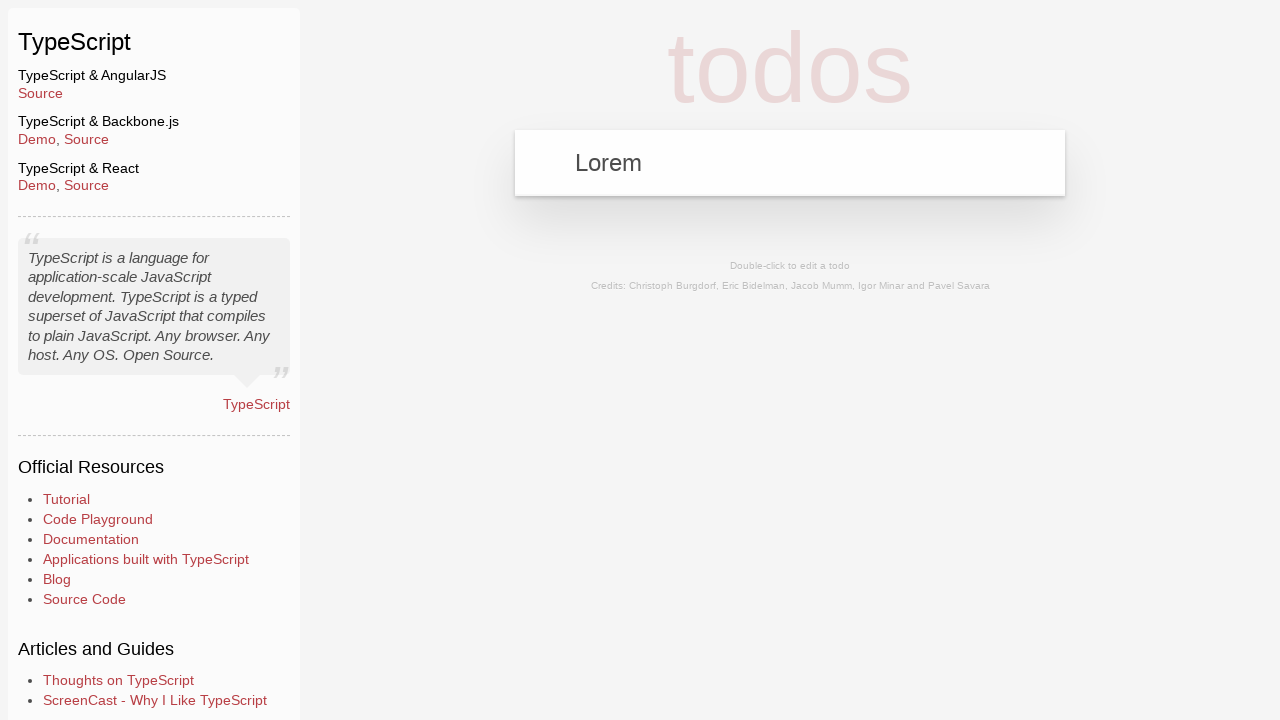

Pressed Enter to create new todo 'Lorem' on input.new-todo
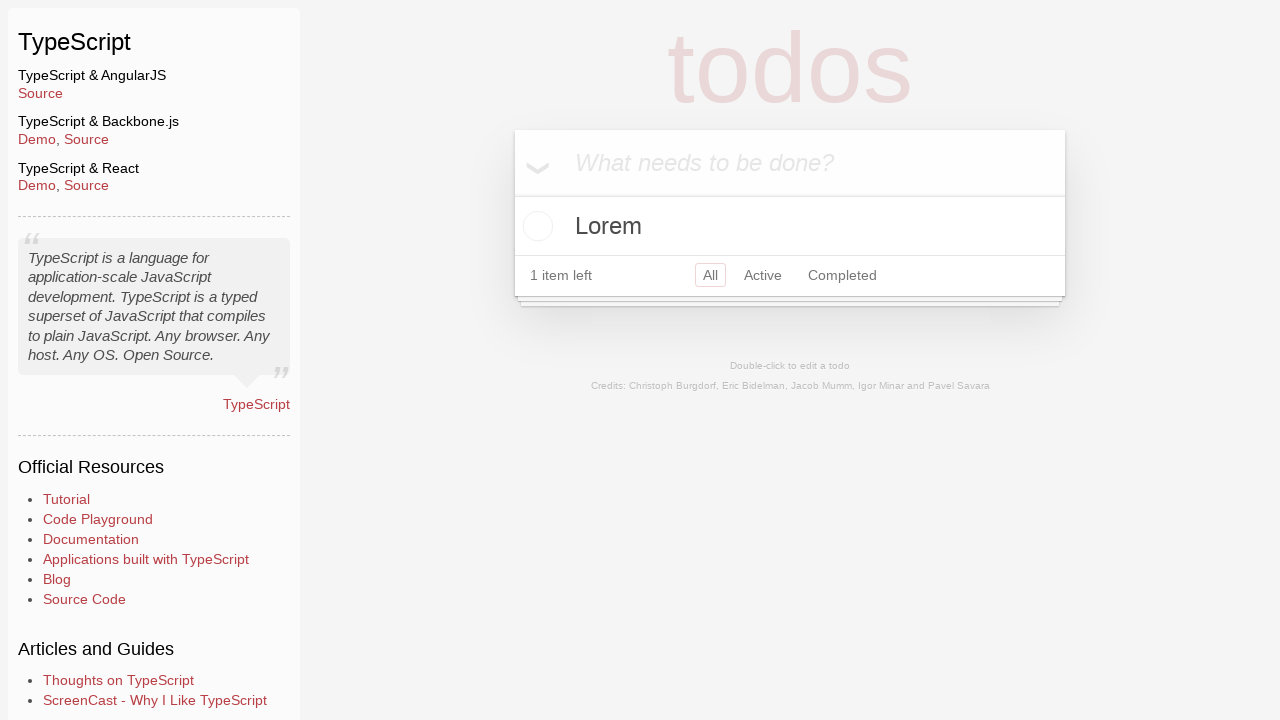

Double-clicked 'Lorem' todo item to enter edit mode at (790, 226) on text=Lorem
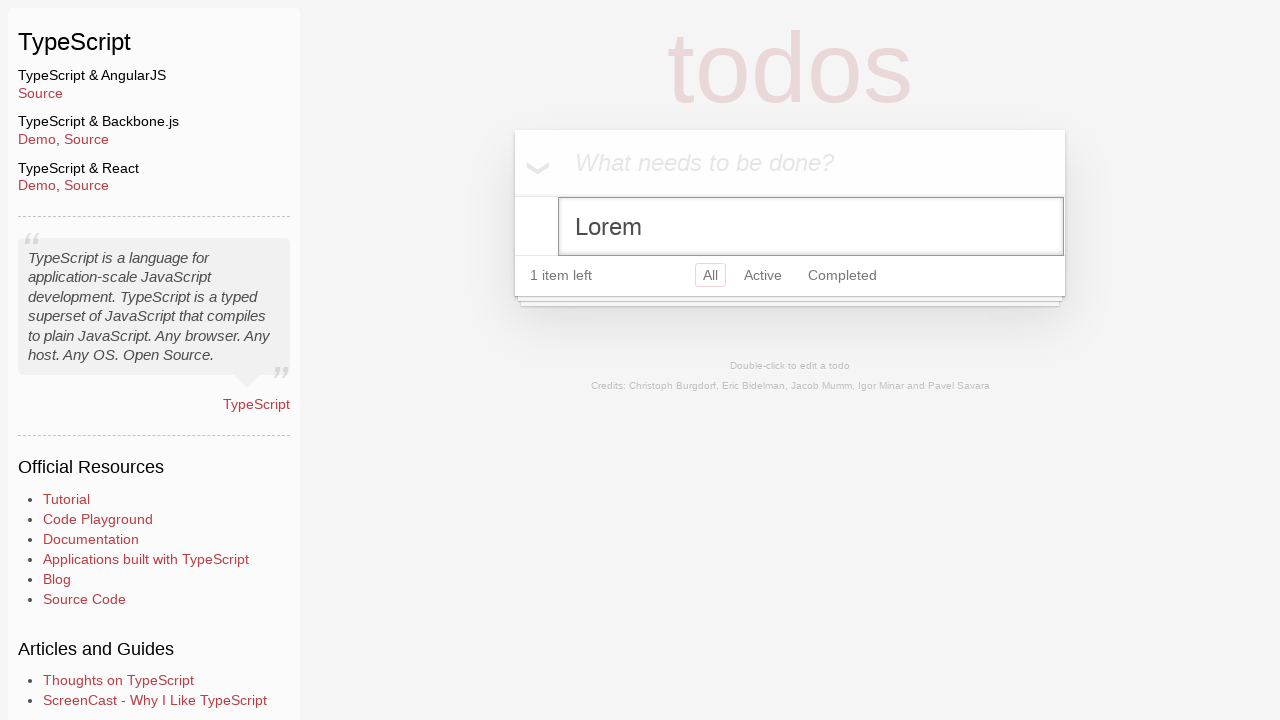

Filled edit field with 'Ipsum' on input.edit
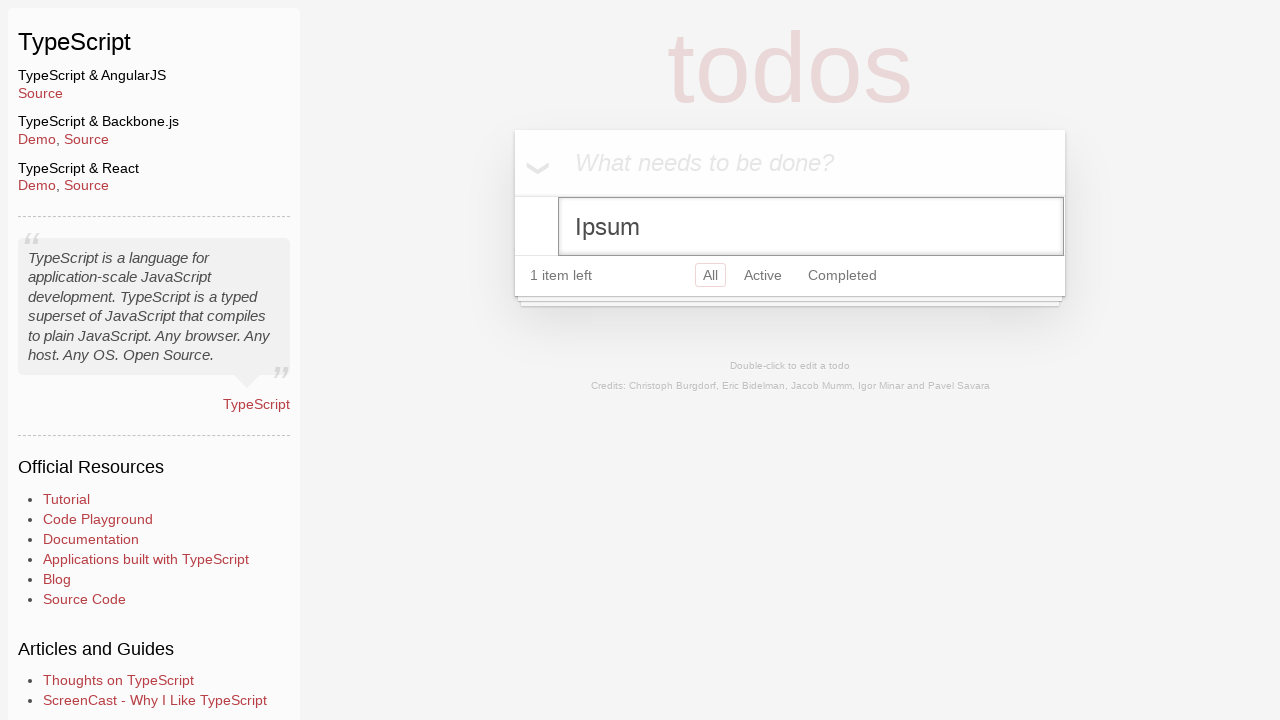

Pressed Enter to save changes and exit edit mode on input.edit
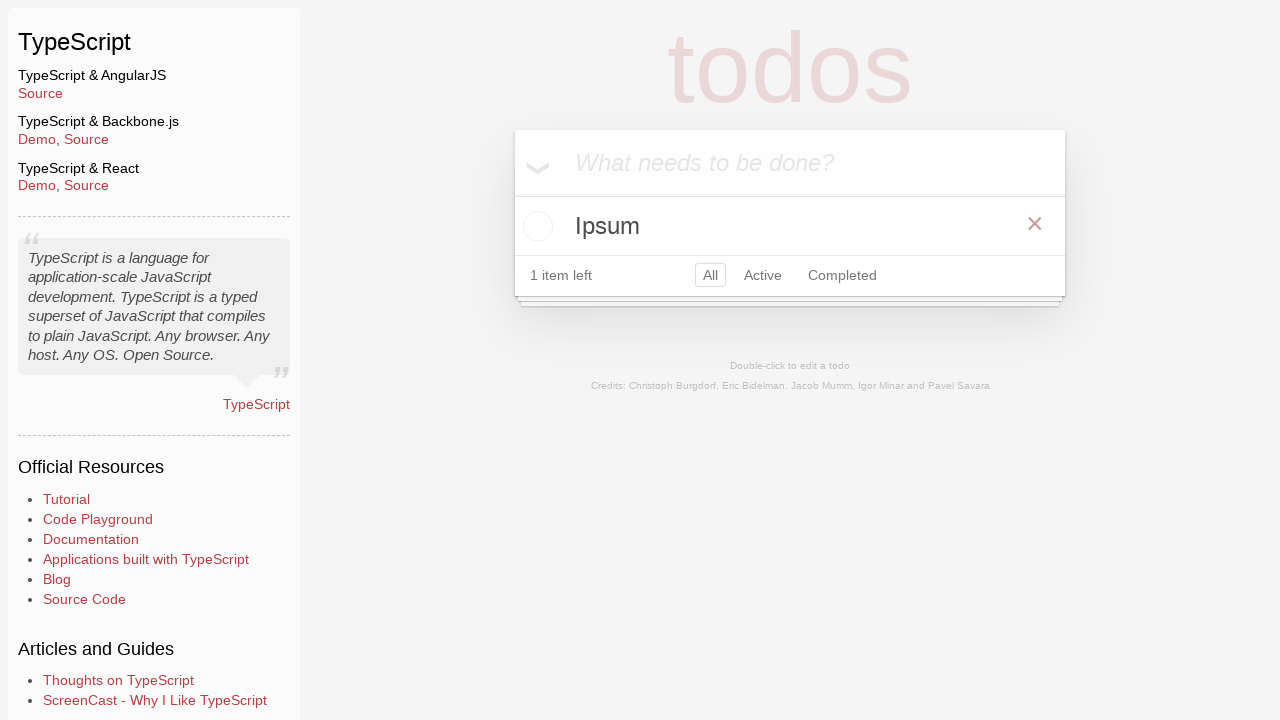

Verified that 'Ipsum' todo item is now visible
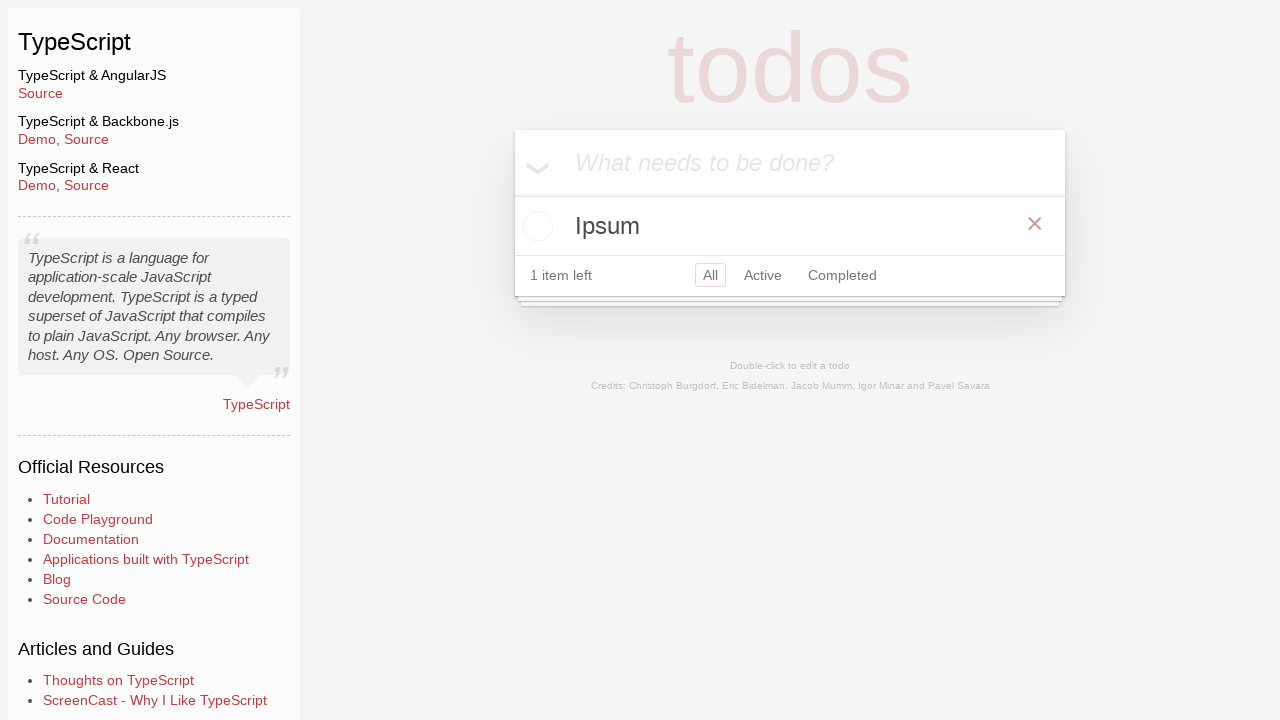

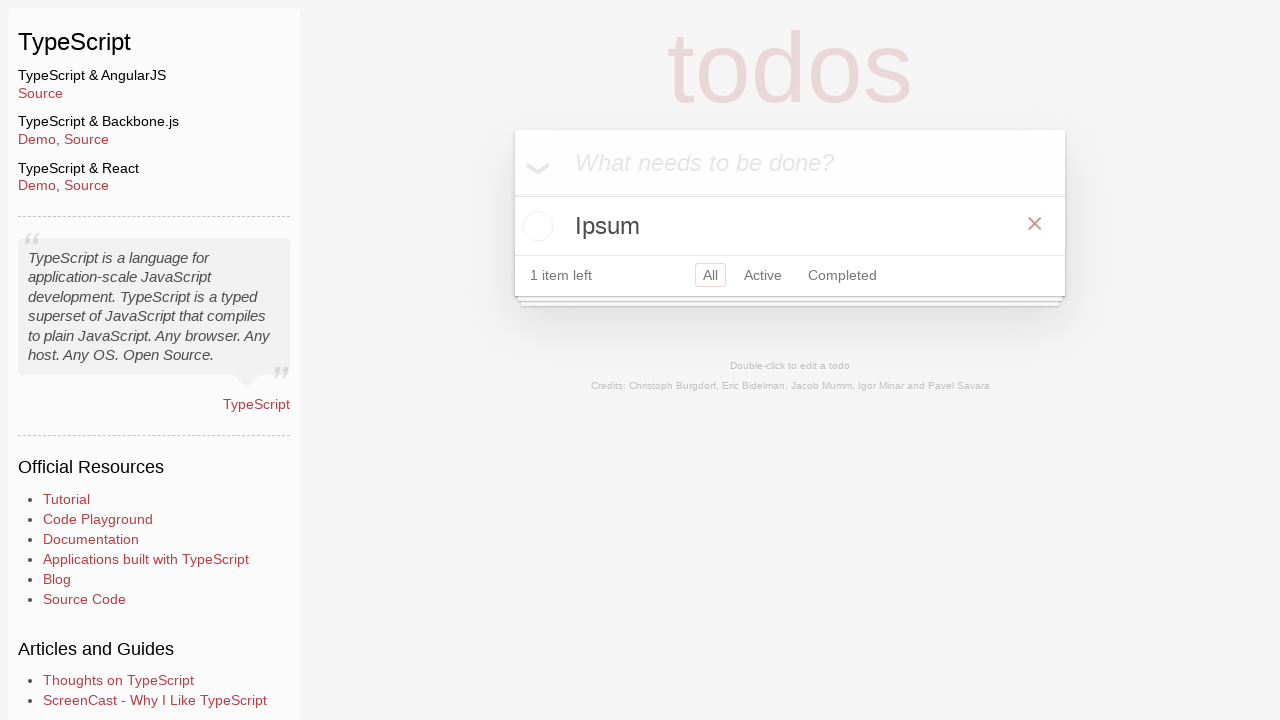